Navigates to the challenging DOM page on herokuapp and verifies that a table with rows and columns is present and accessible.

Starting URL: https://the-internet.herokuapp.com/challenging_dom

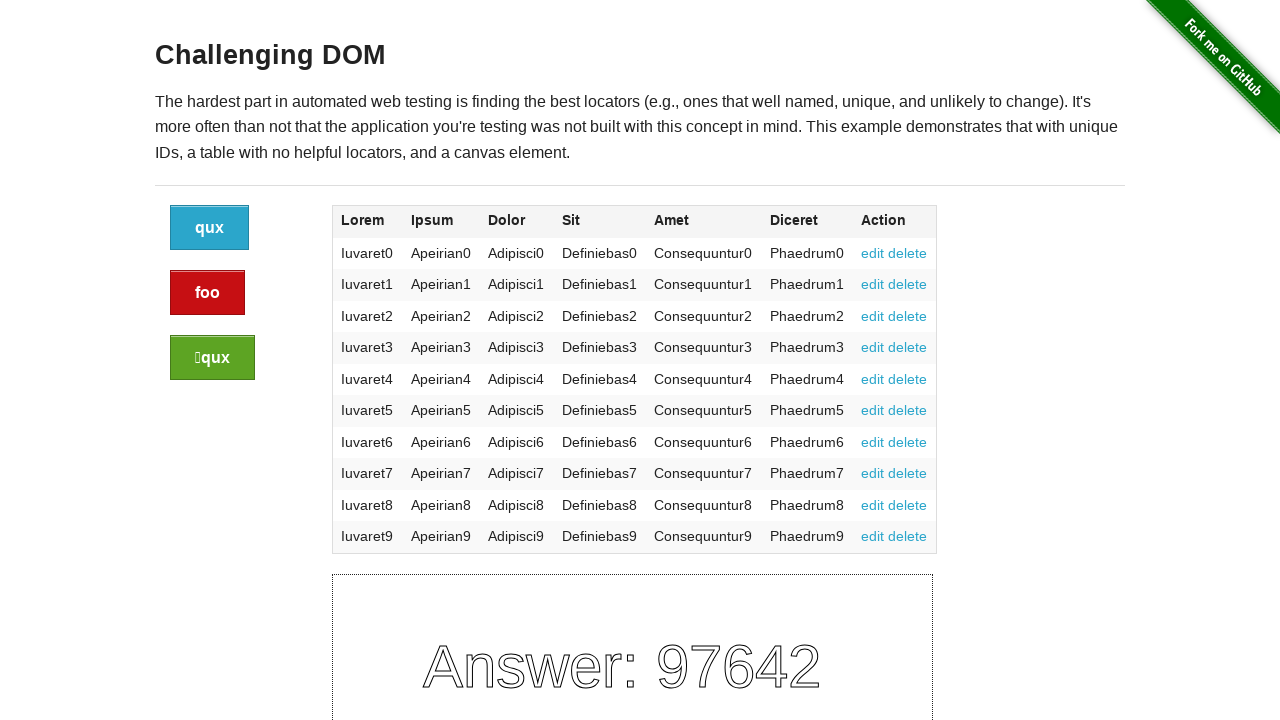

Navigated to challenging DOM page
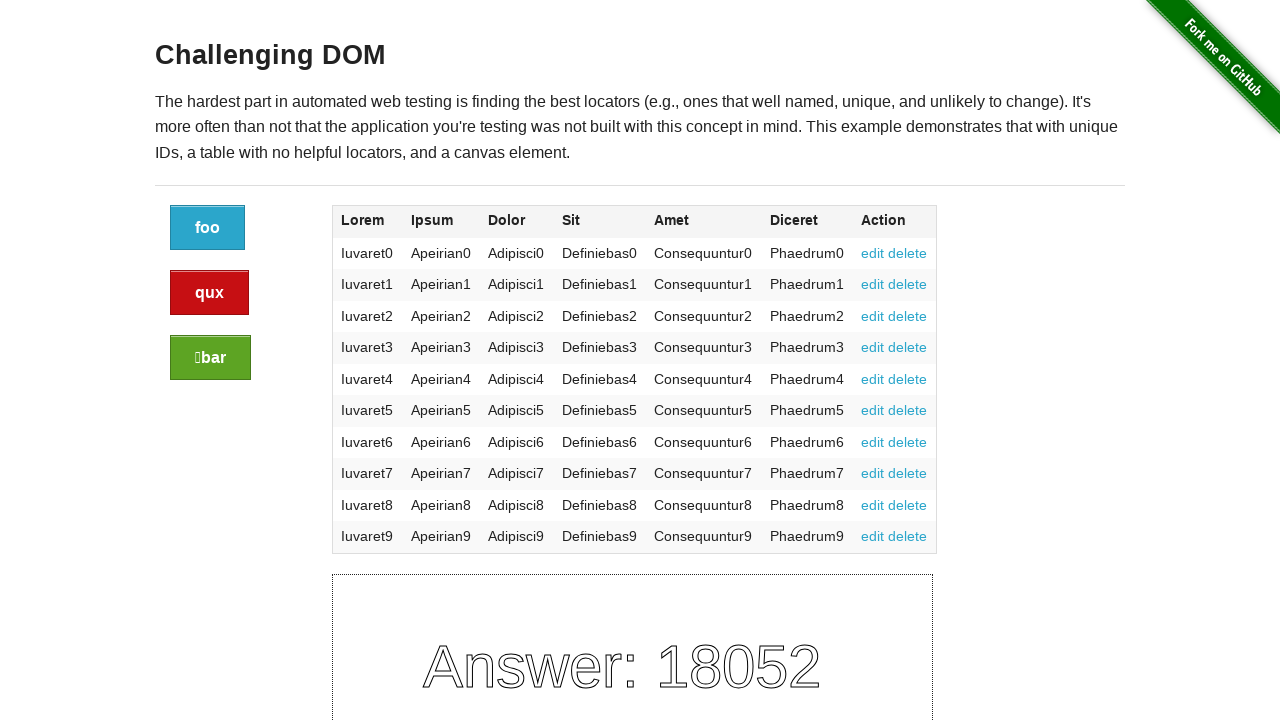

Table element loaded and is present
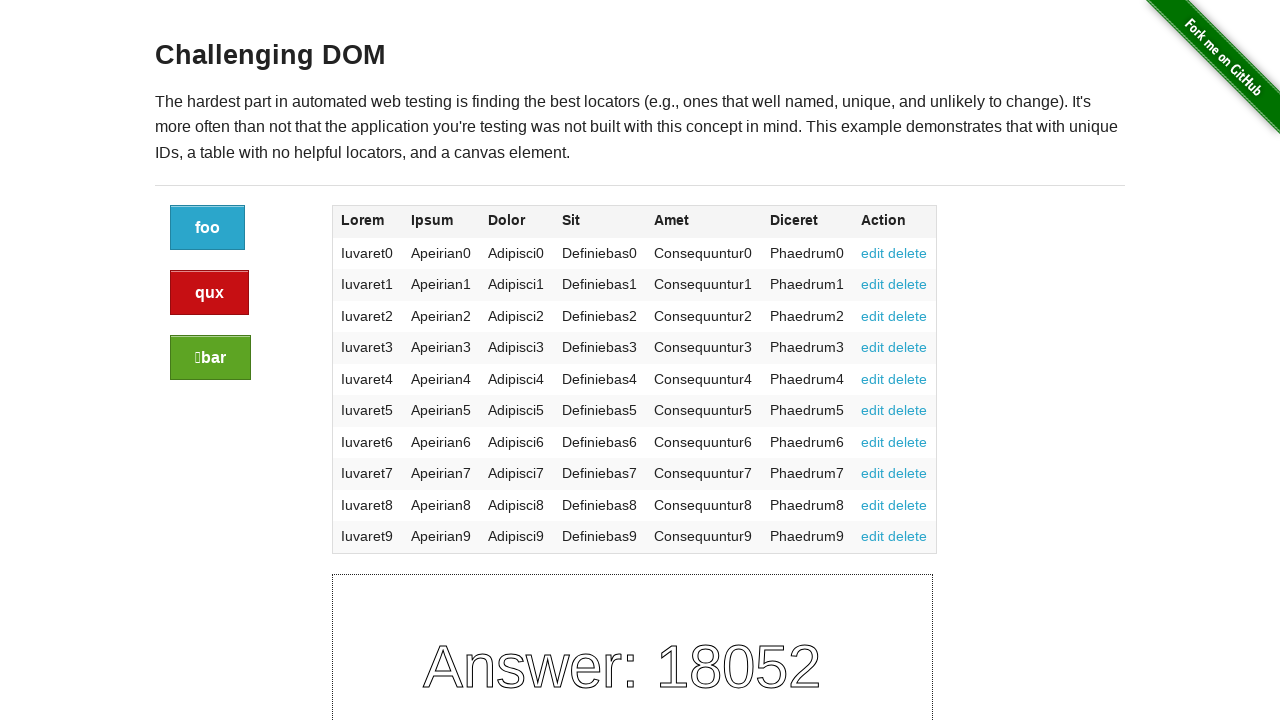

Located the first table element on the page
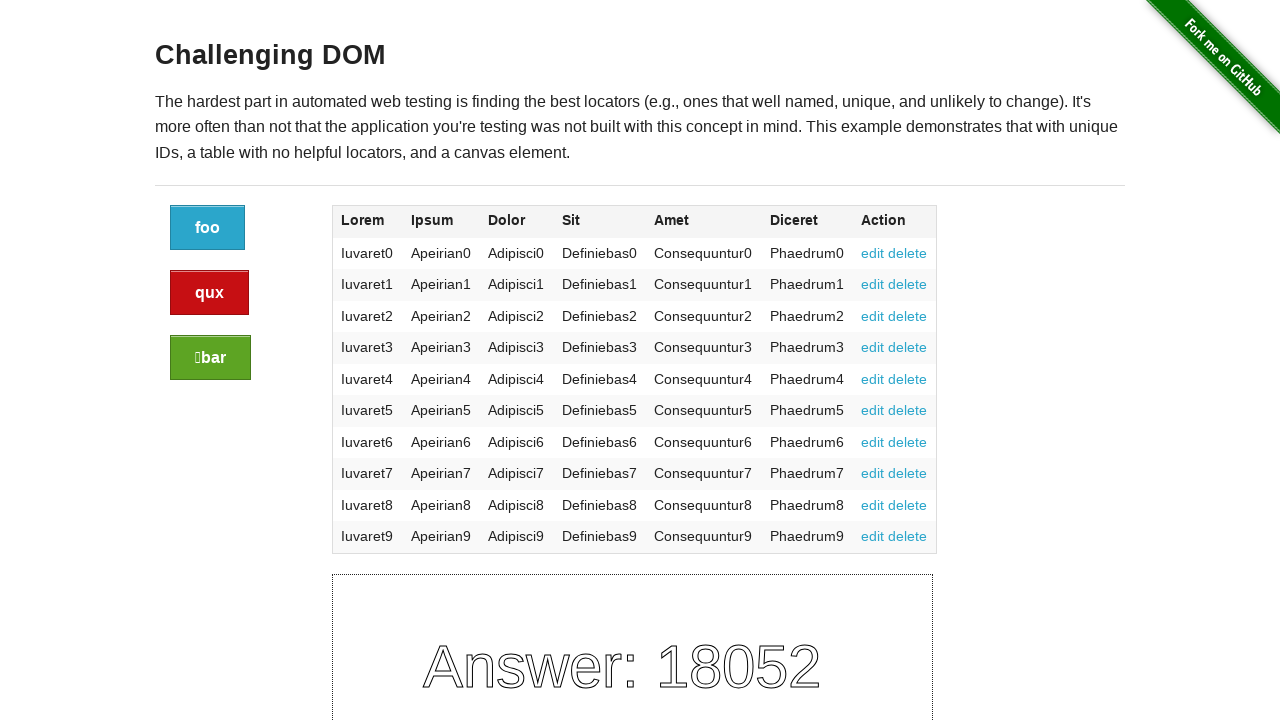

Located all table row elements
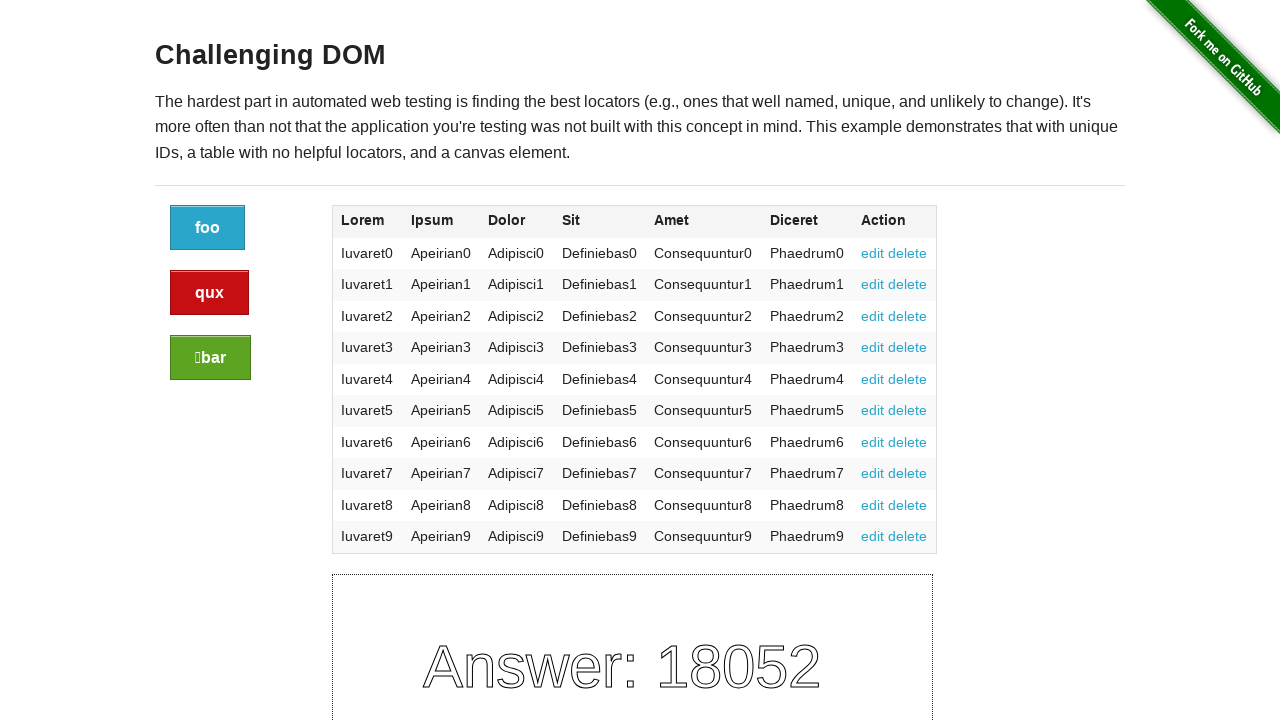

Table body rows loaded and are present
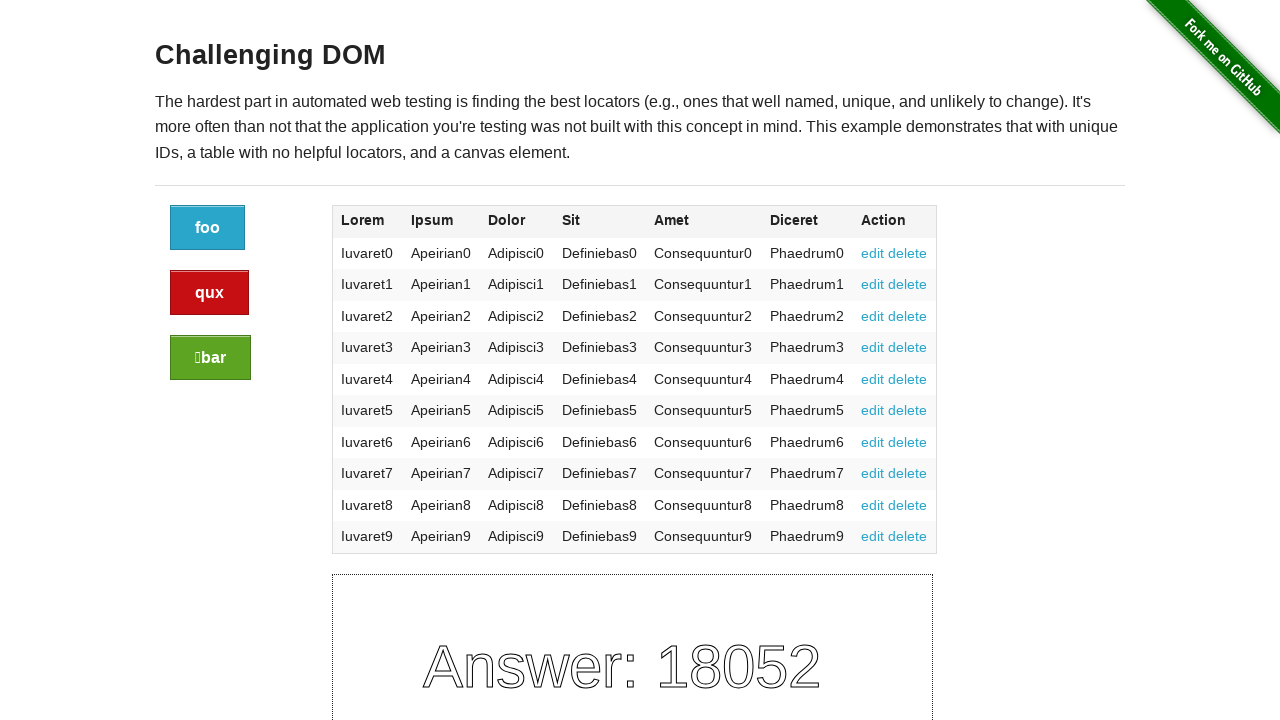

Retrieved text from specific table cell: 'Iuvaret0'
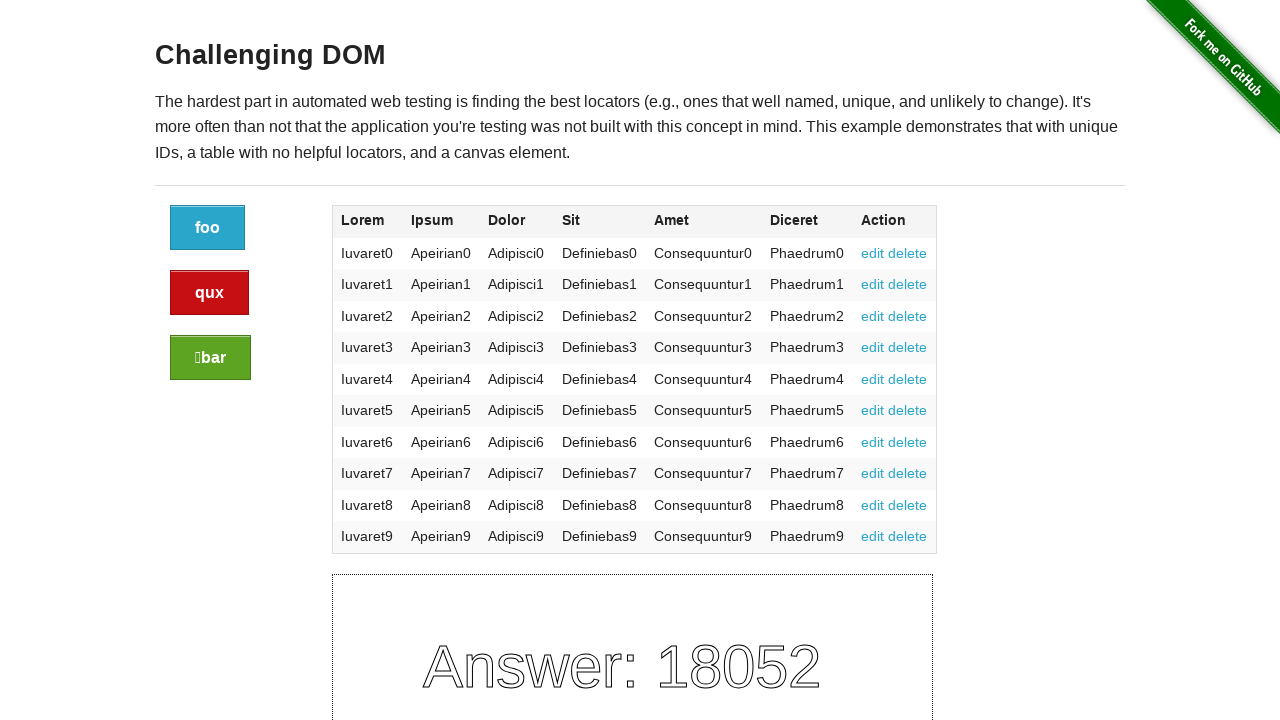

Counted table rows: 11 rows found
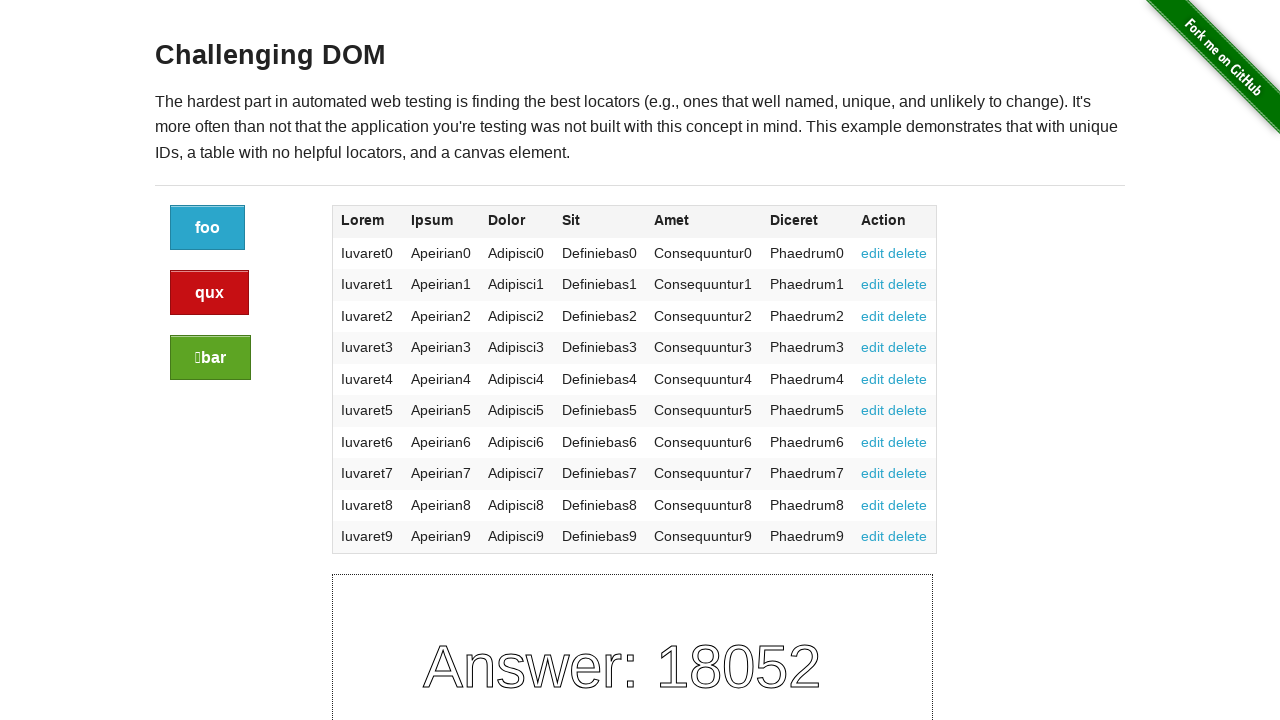

Assertion passed: Table contains multiple rows (11 > 1)
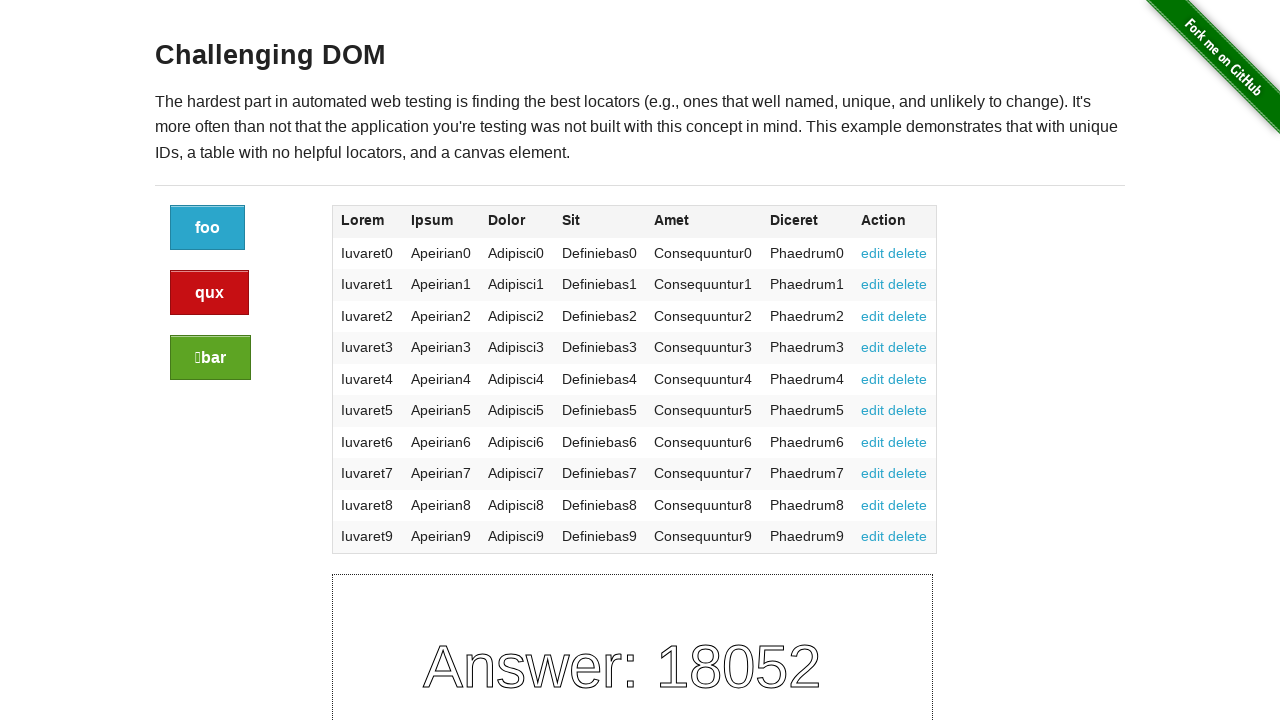

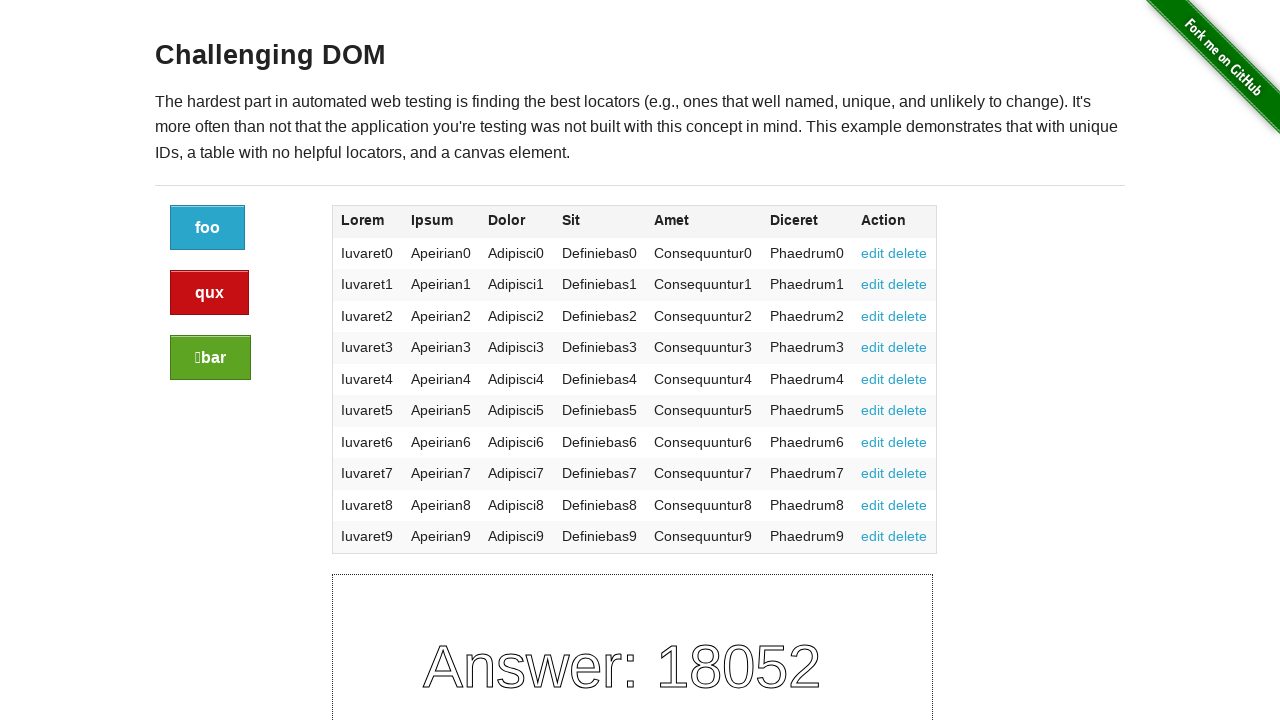